Tests the major selection assistant feature on the student page by filling in interests and strengths fields, clicking the suggest button, verifying the modal appears with recommended majors, and then closing the modal.

Starting URL: https://anuraginampudi.github.io/swe632_university/student.html

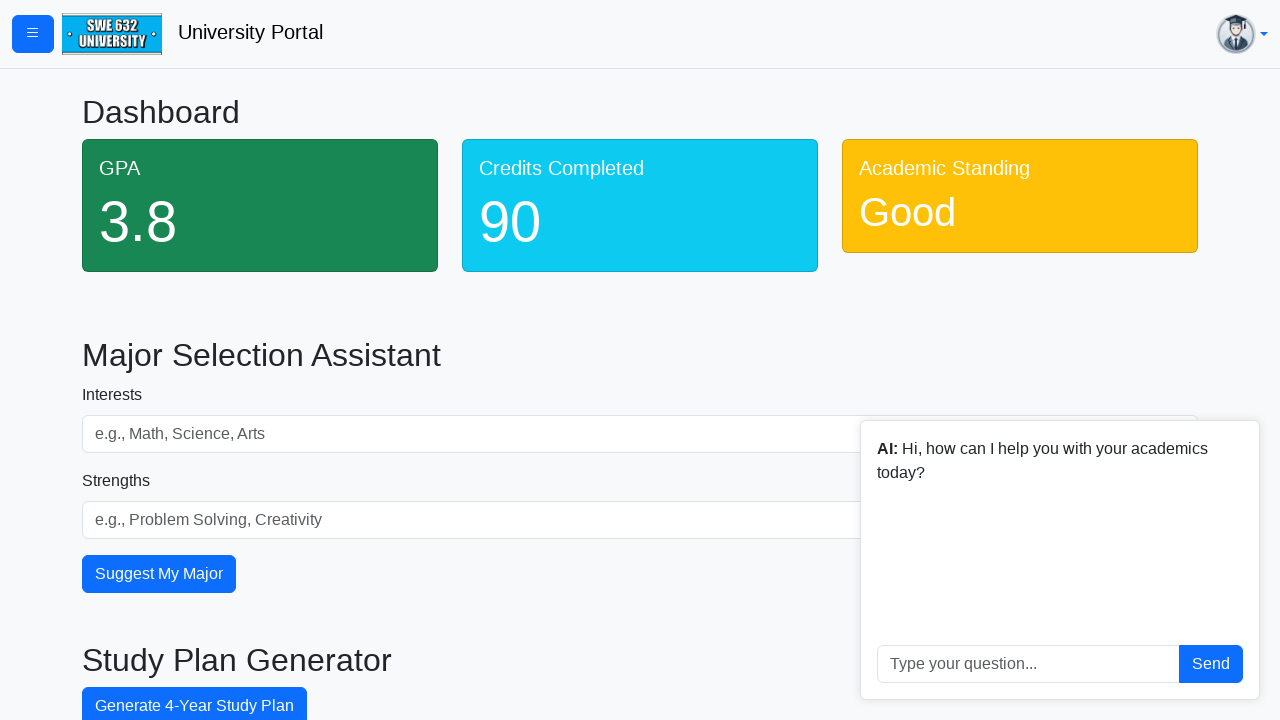

Filled Interests field with 'Math, Science' on #interests
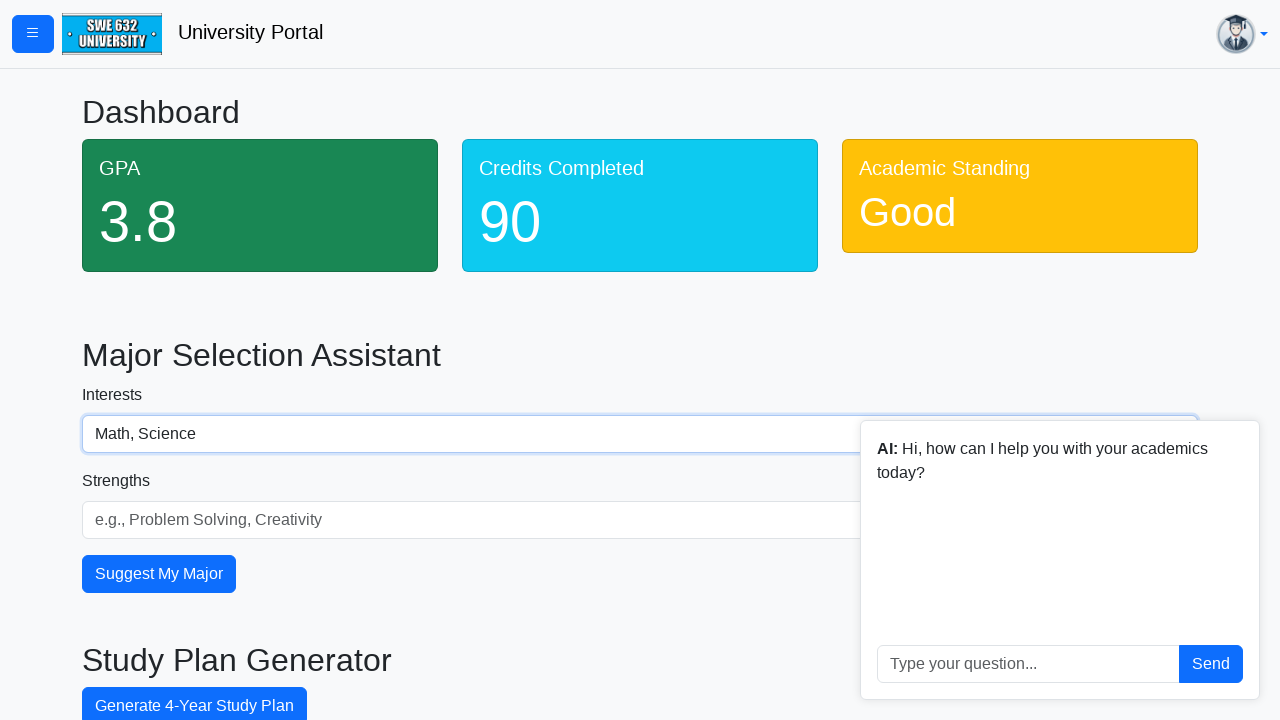

Filled Strengths field with 'Problem Solving' on #strengths
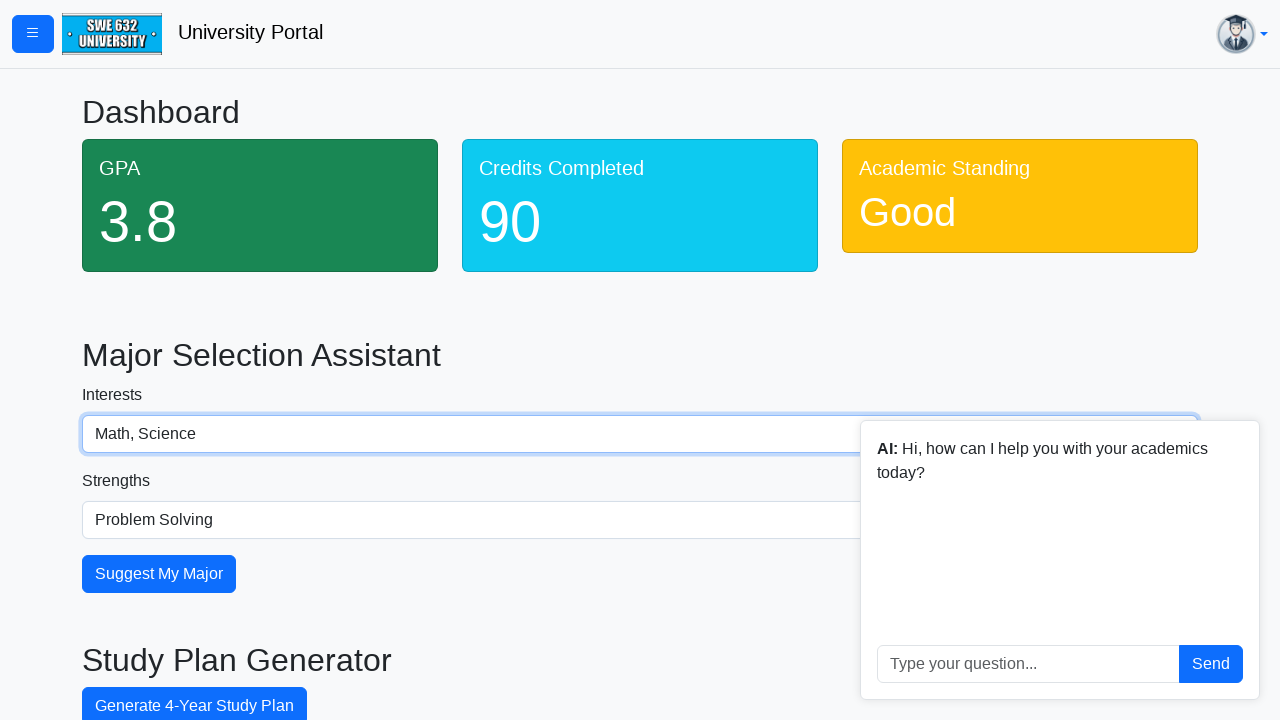

Clicked Suggest My Major button at (159, 574) on #suggestMajorBtn
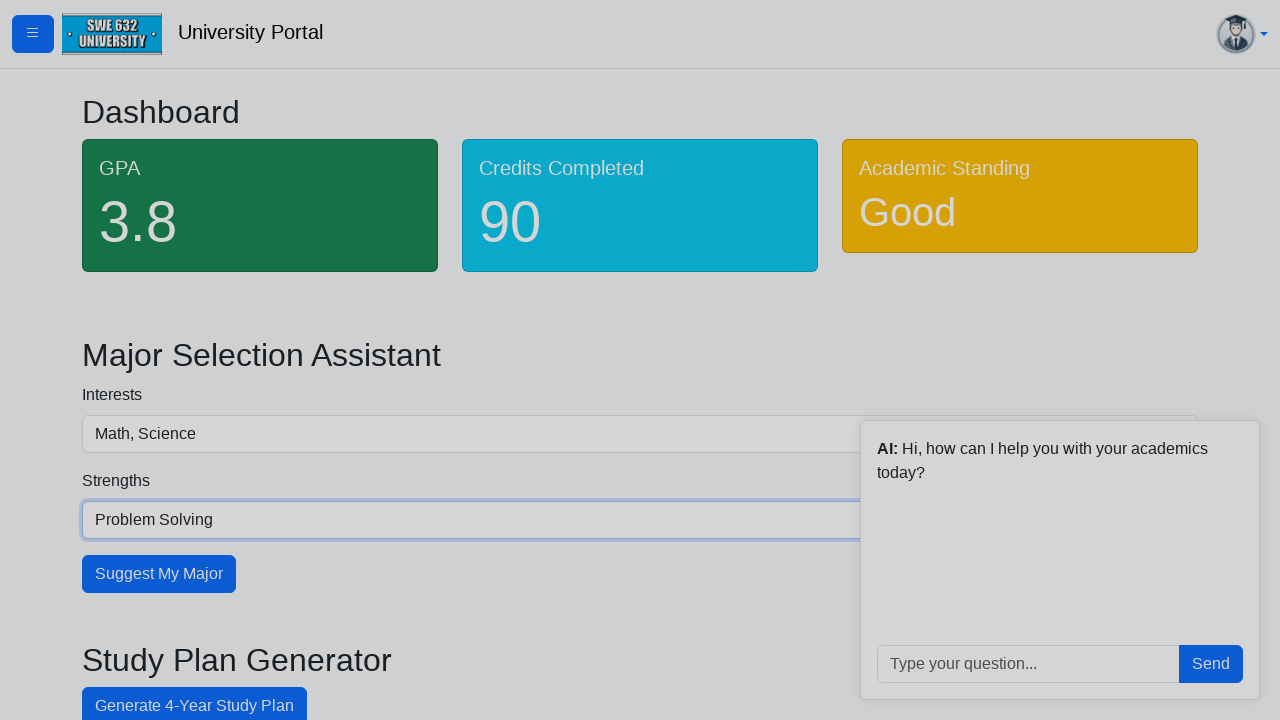

Major selection modal appeared
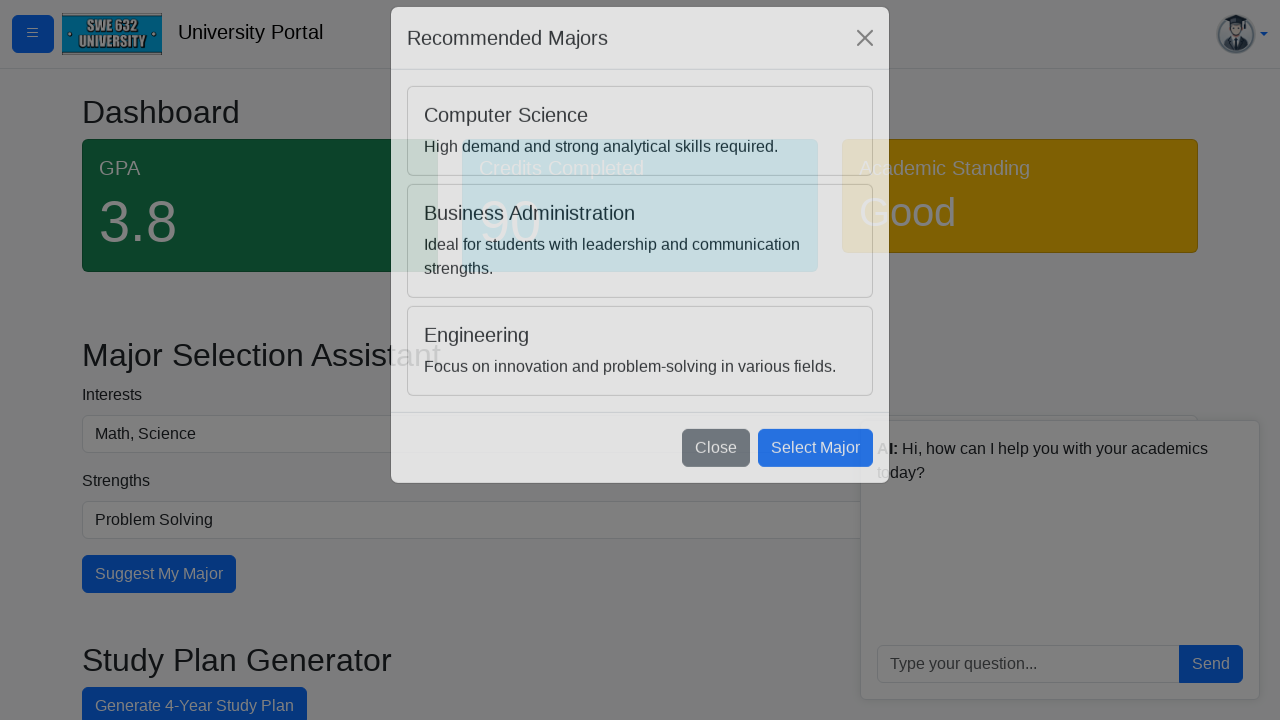

Verified modal title is 'Recommended Majors'
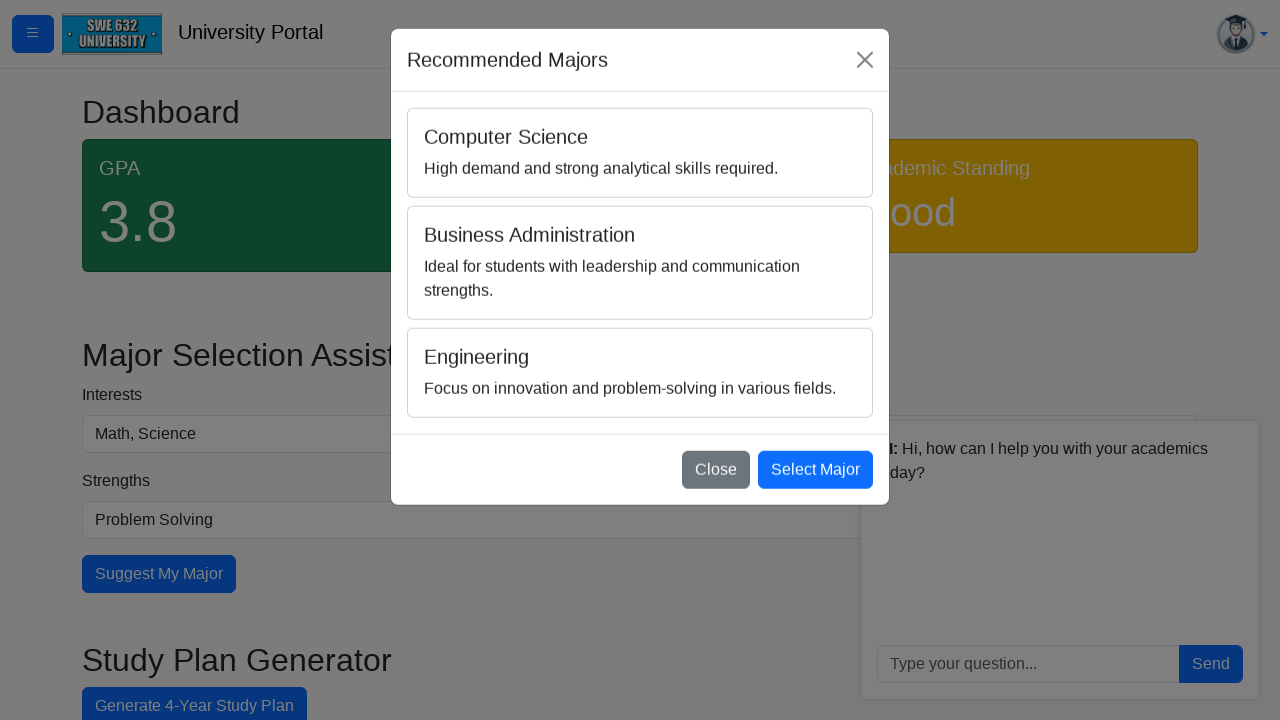

Verified recommended major 'Computer Science' is displayed
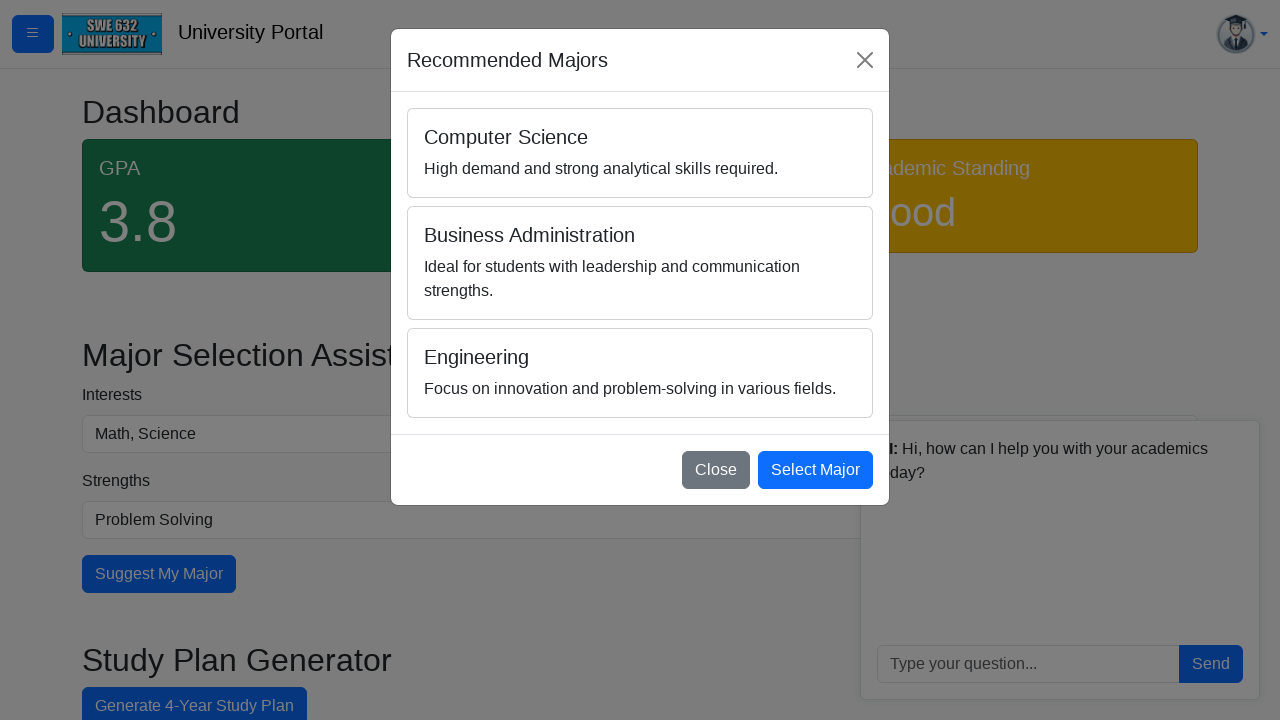

Clicked Close button to dismiss modal at (716, 470) on #majorModal button.btn-secondary
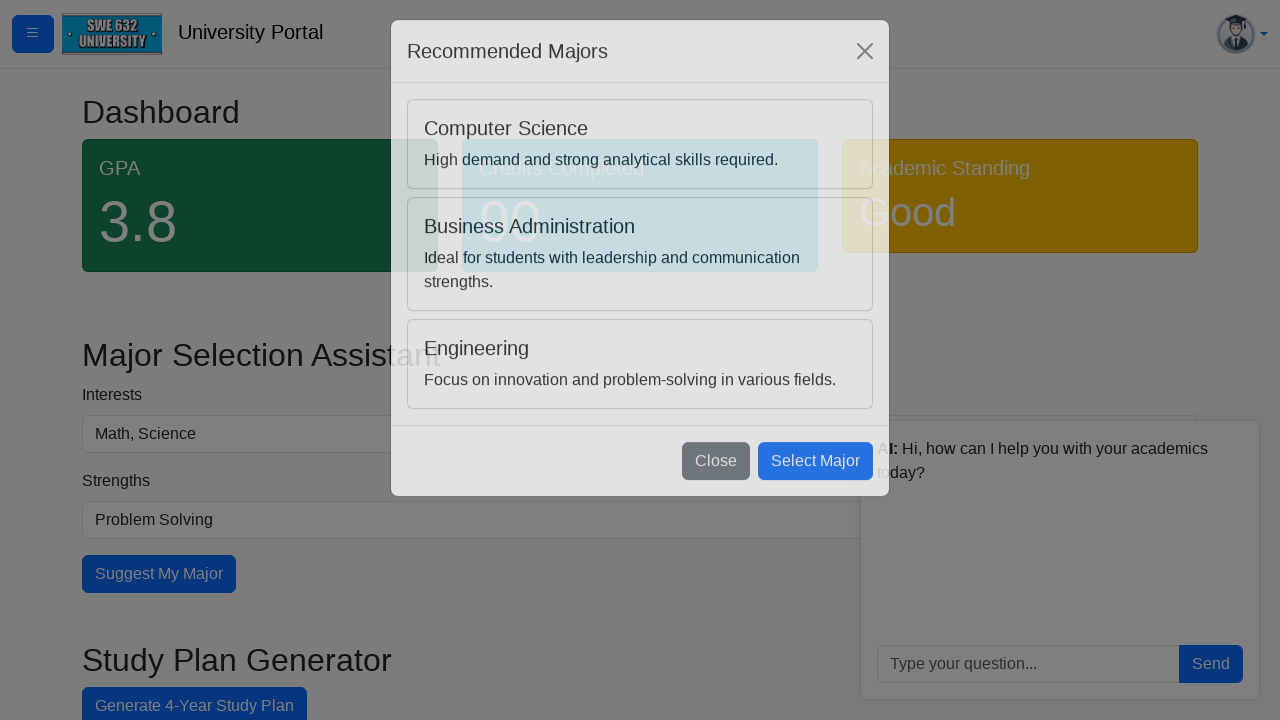

Major selection modal closed and is no longer visible
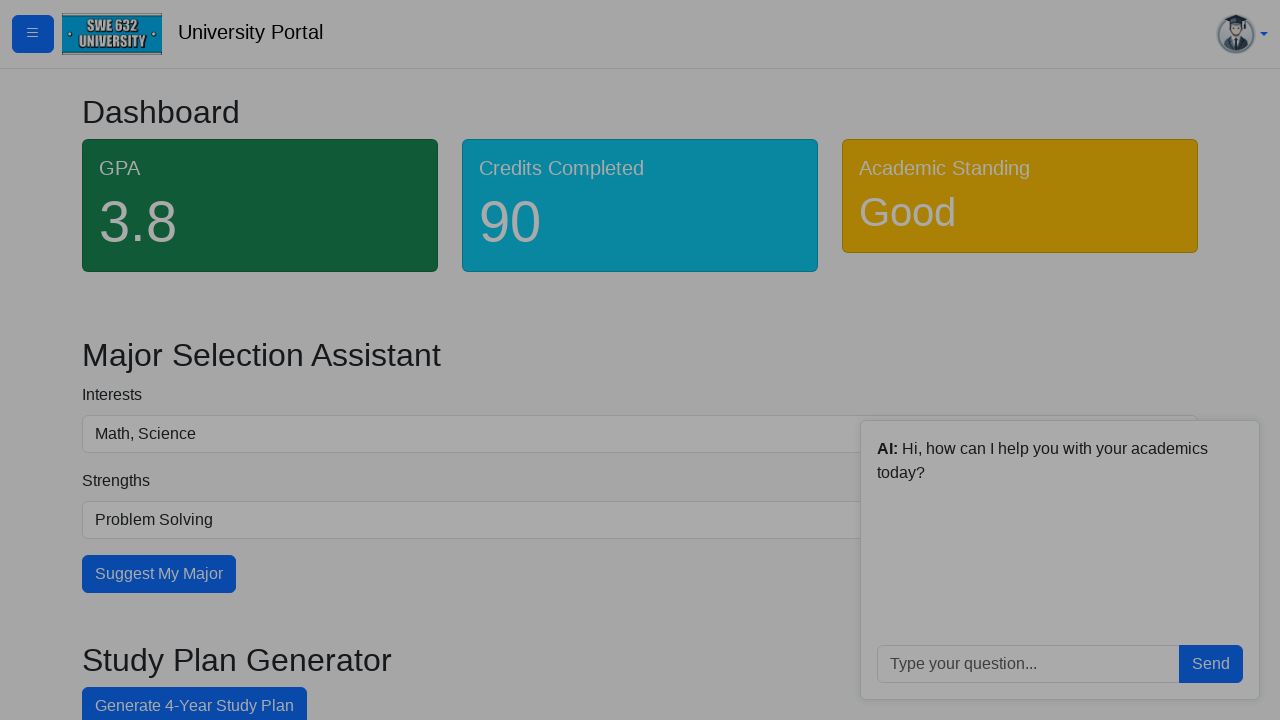

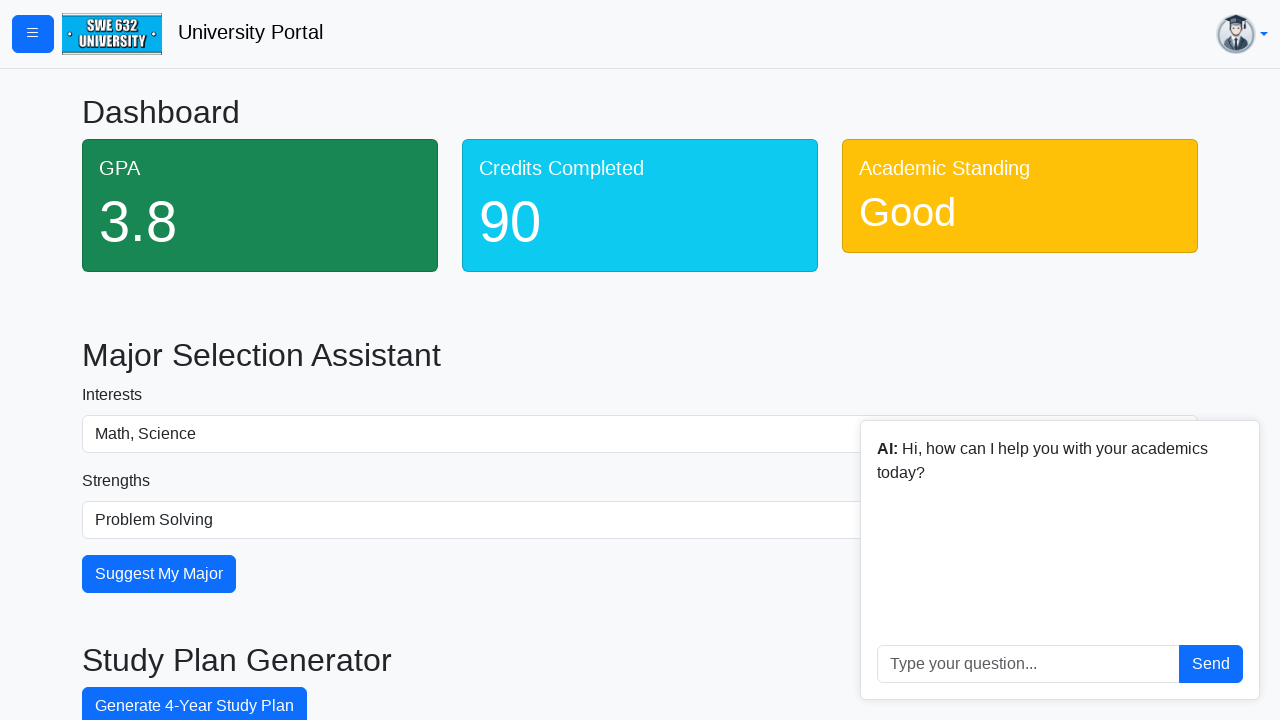